Tests the Playwright documentation homepage by verifying the page title, checking the "Get Started" link attributes, and clicking through to the intro page.

Starting URL: https://playwright.dev/

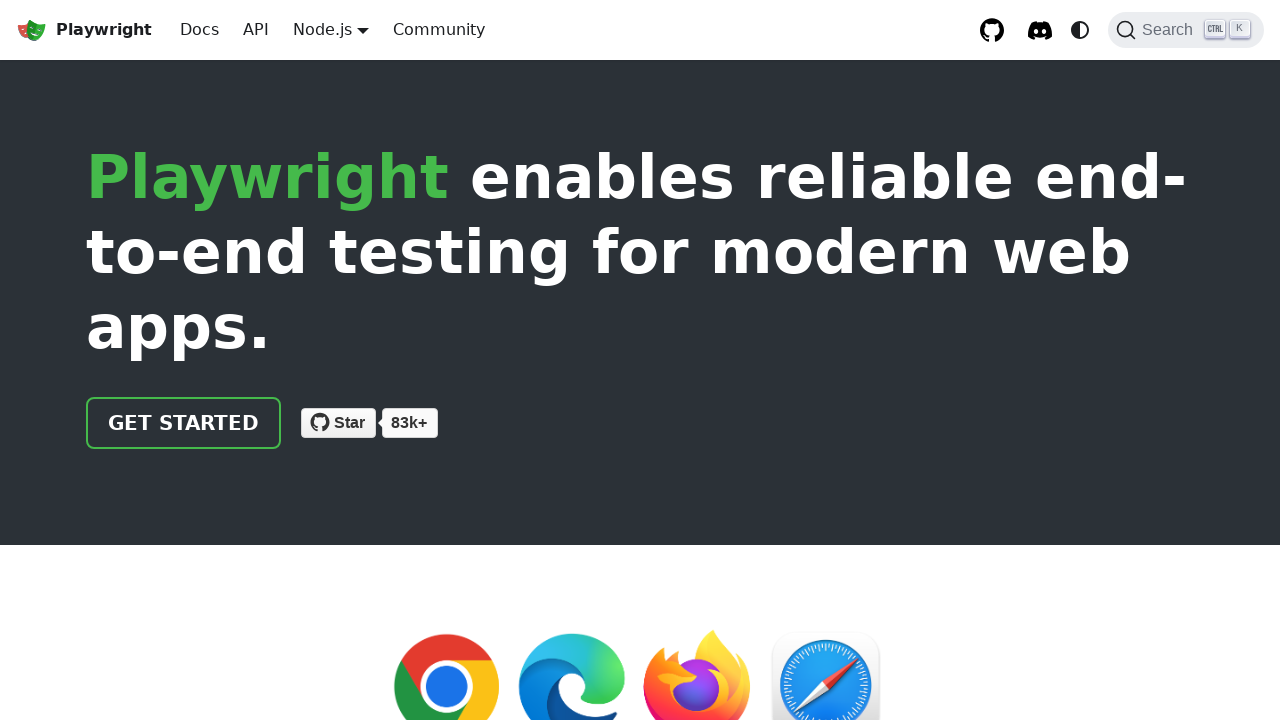

Navbar logo loaded on Playwright documentation homepage
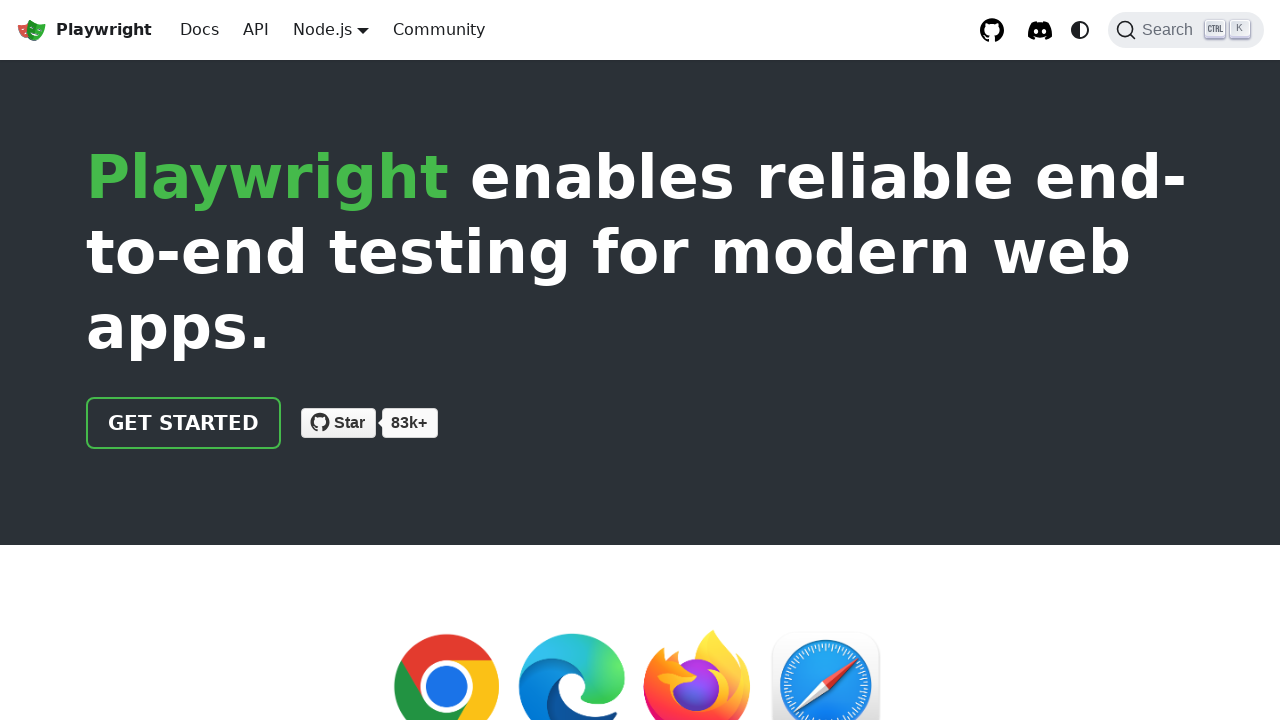

Clicked 'Get Started' link at (184, 423) on internal:text="Get Started"i
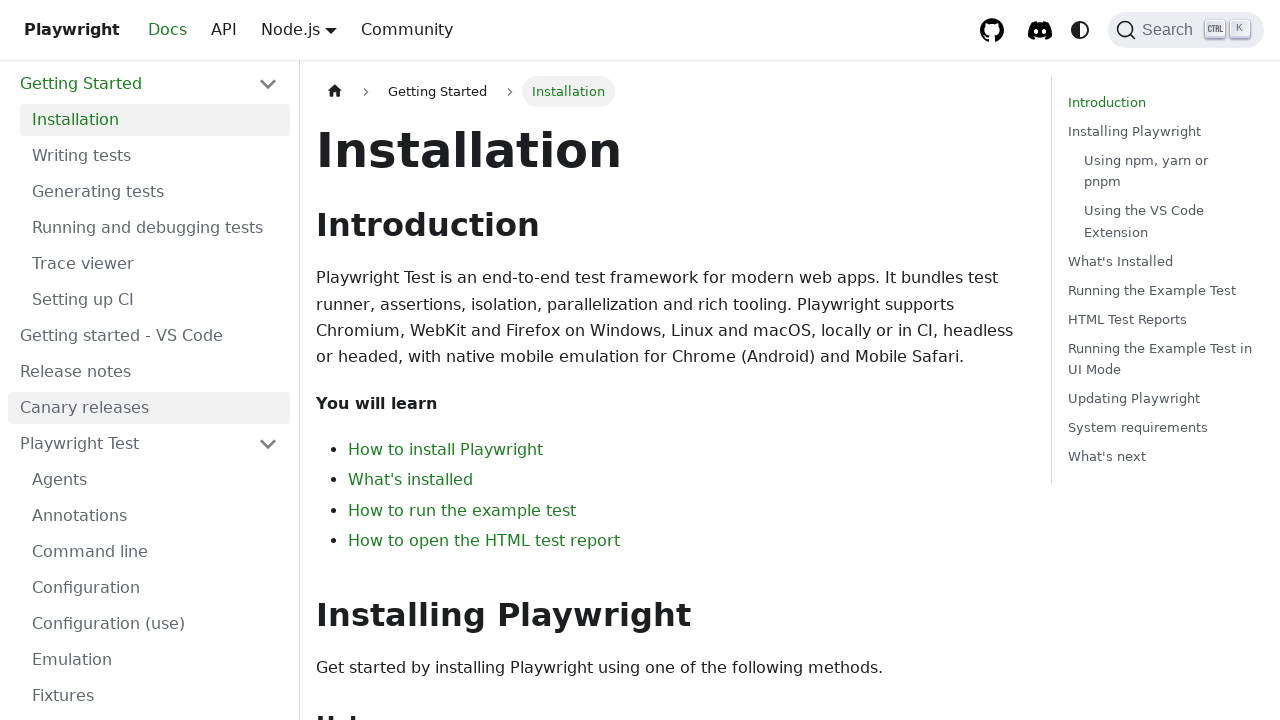

Navigated to intro page
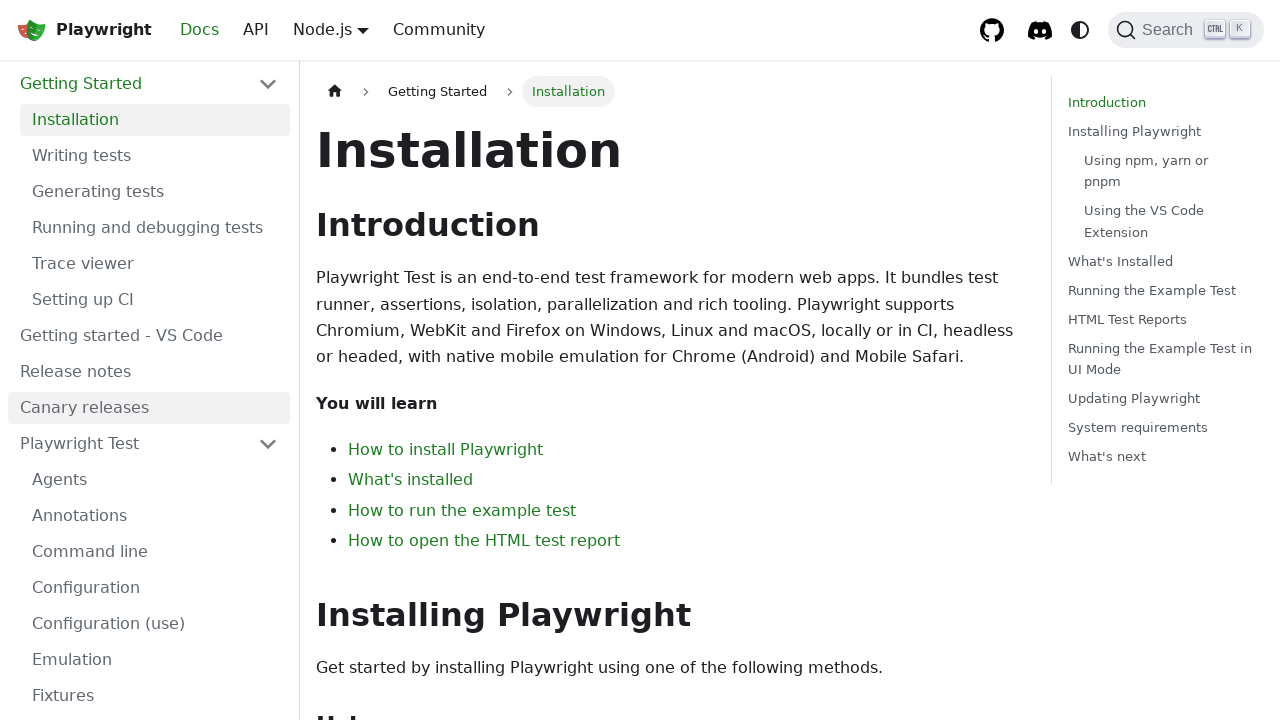

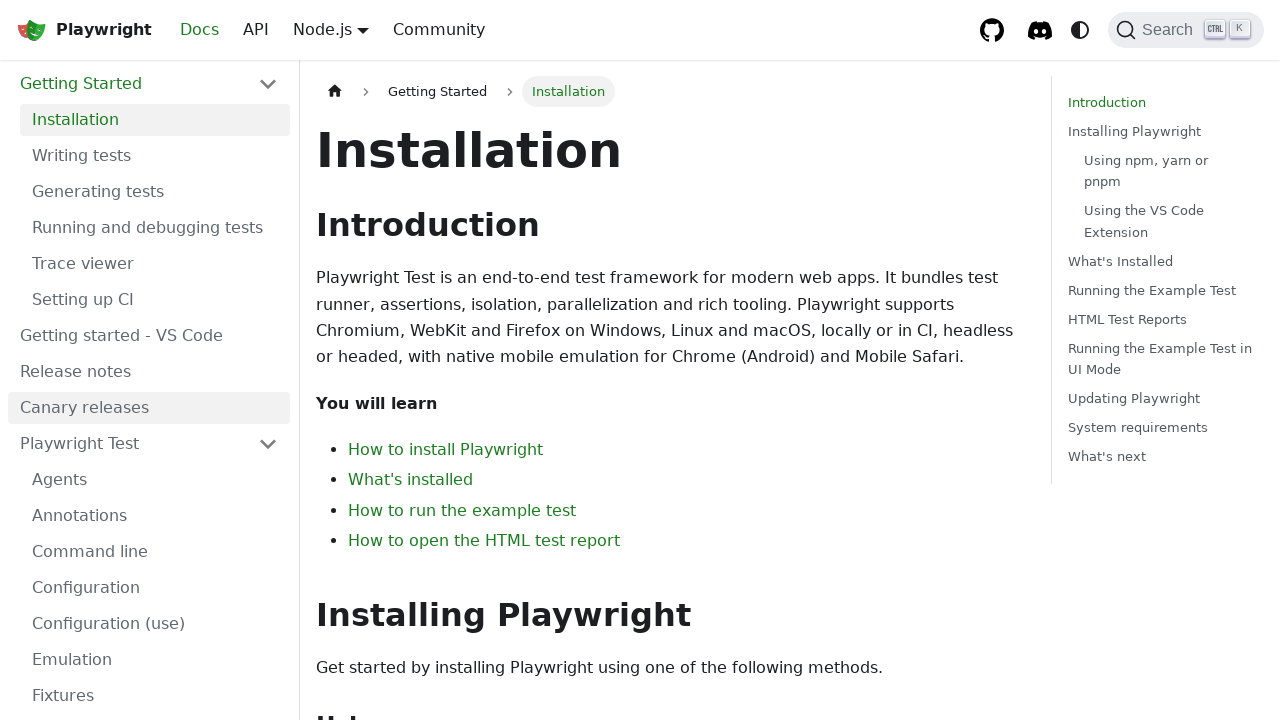